Tests a registration form by filling in first name, last name, and email fields, then submitting the form and verifying the success message.

Starting URL: http://suninjuly.github.io/registration1.html

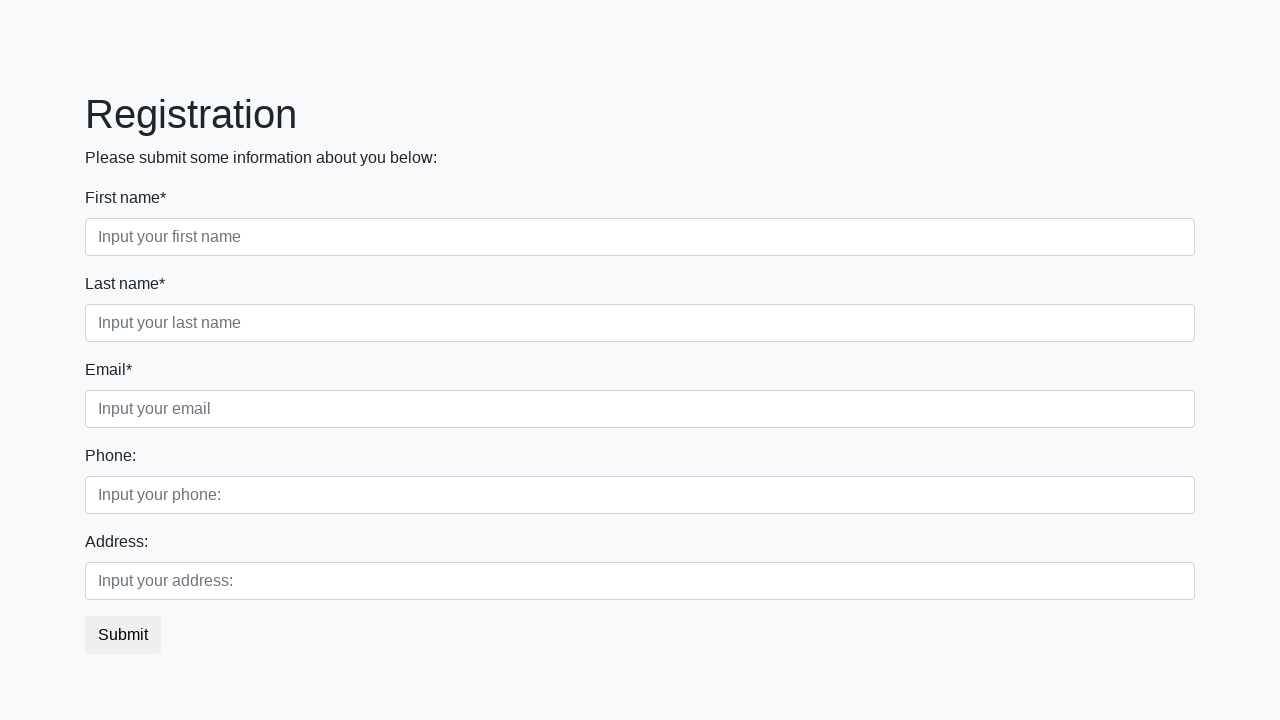

Filled first name field with 'Alexander' on input[placeholder='Input your first name']
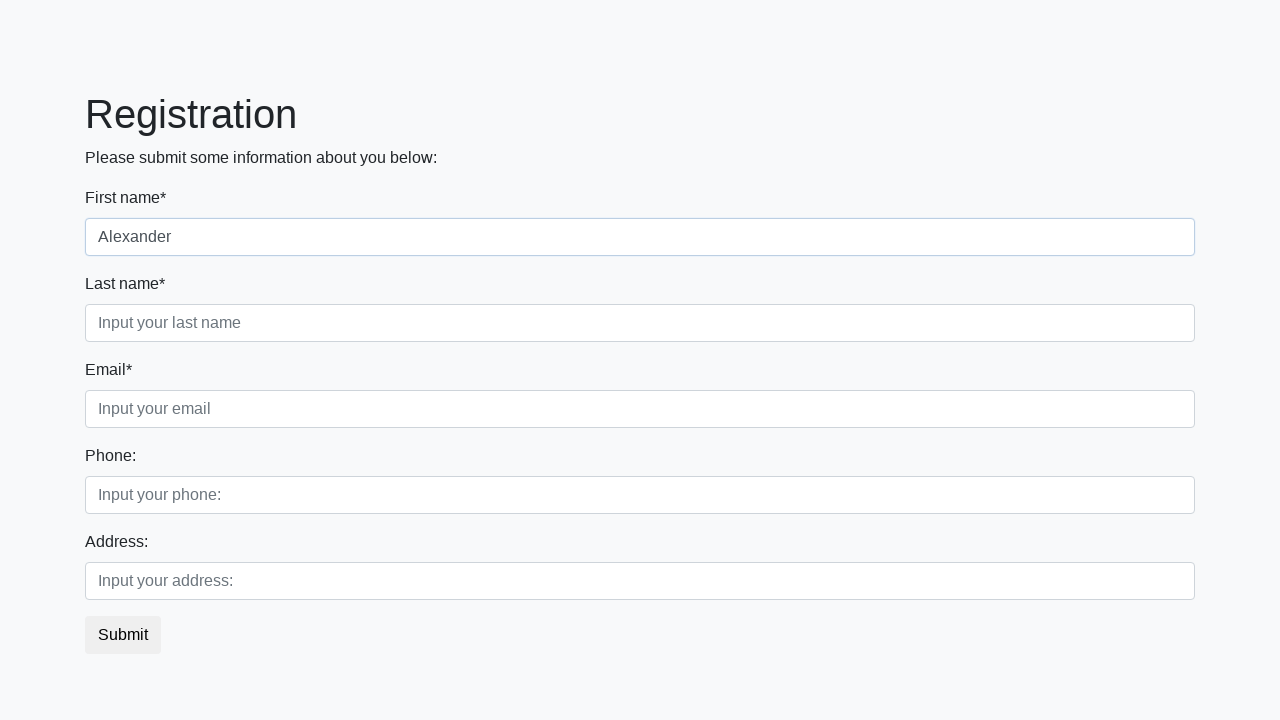

Filled last name field with 'Johnson' on input[placeholder='Input your last name']
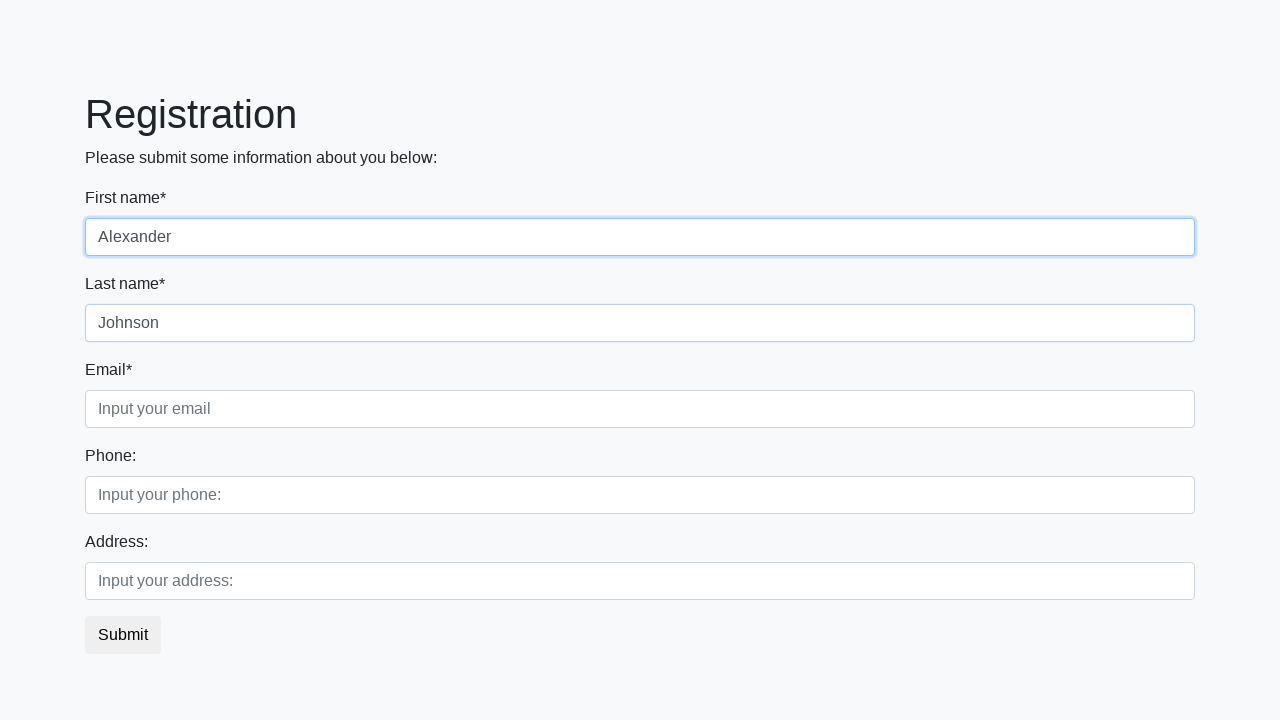

Filled email field with 'alex.johnson@example.com' on input[placeholder='Input your email']
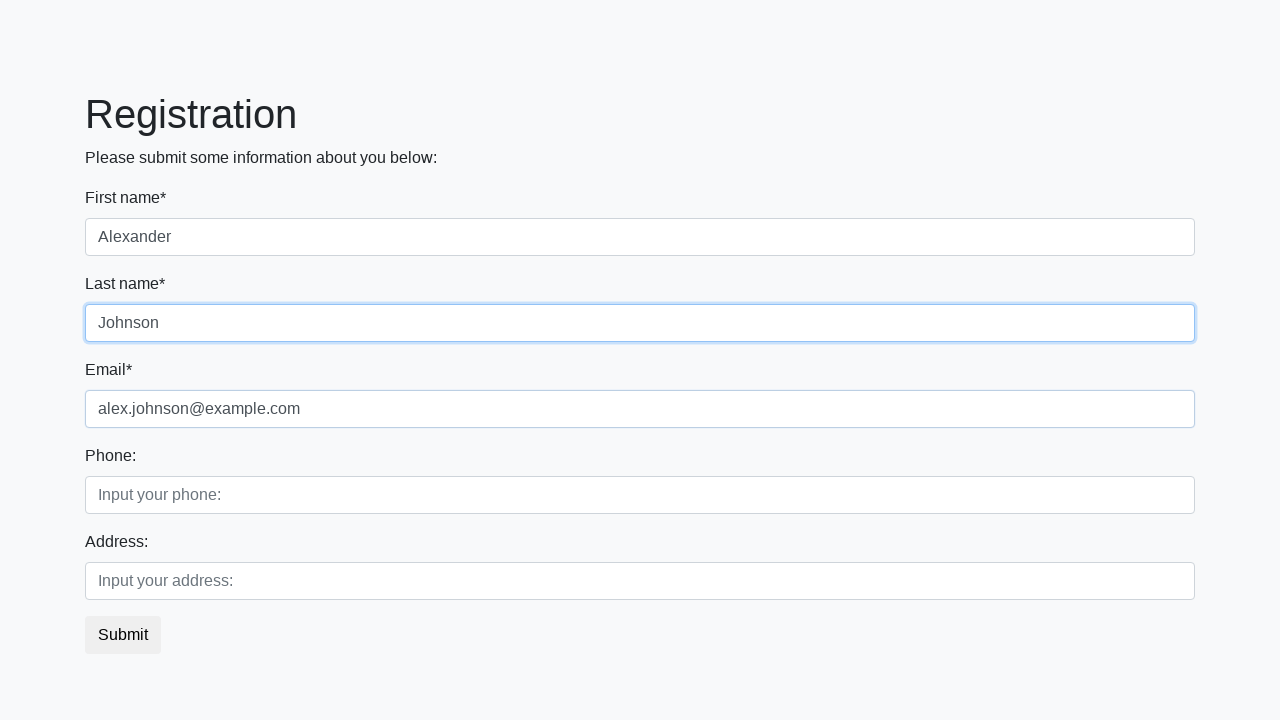

Clicked submit button to register at (123, 635) on button.btn
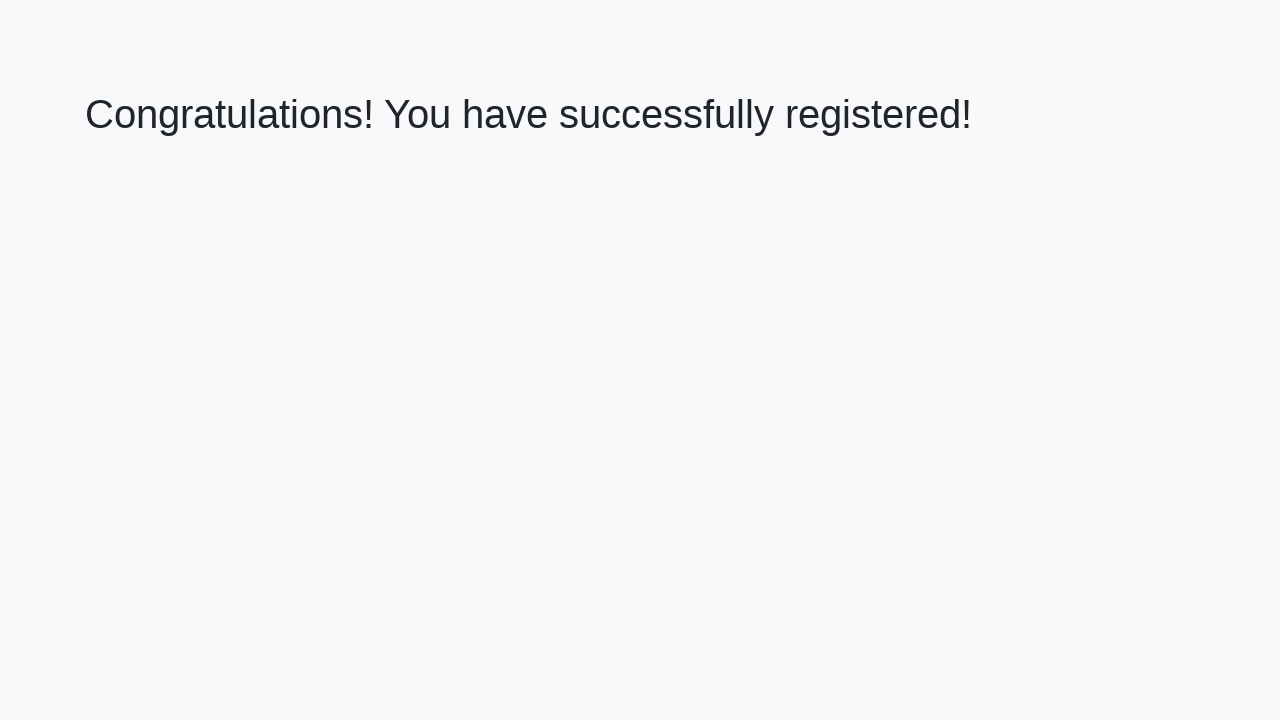

Success message appeared on page
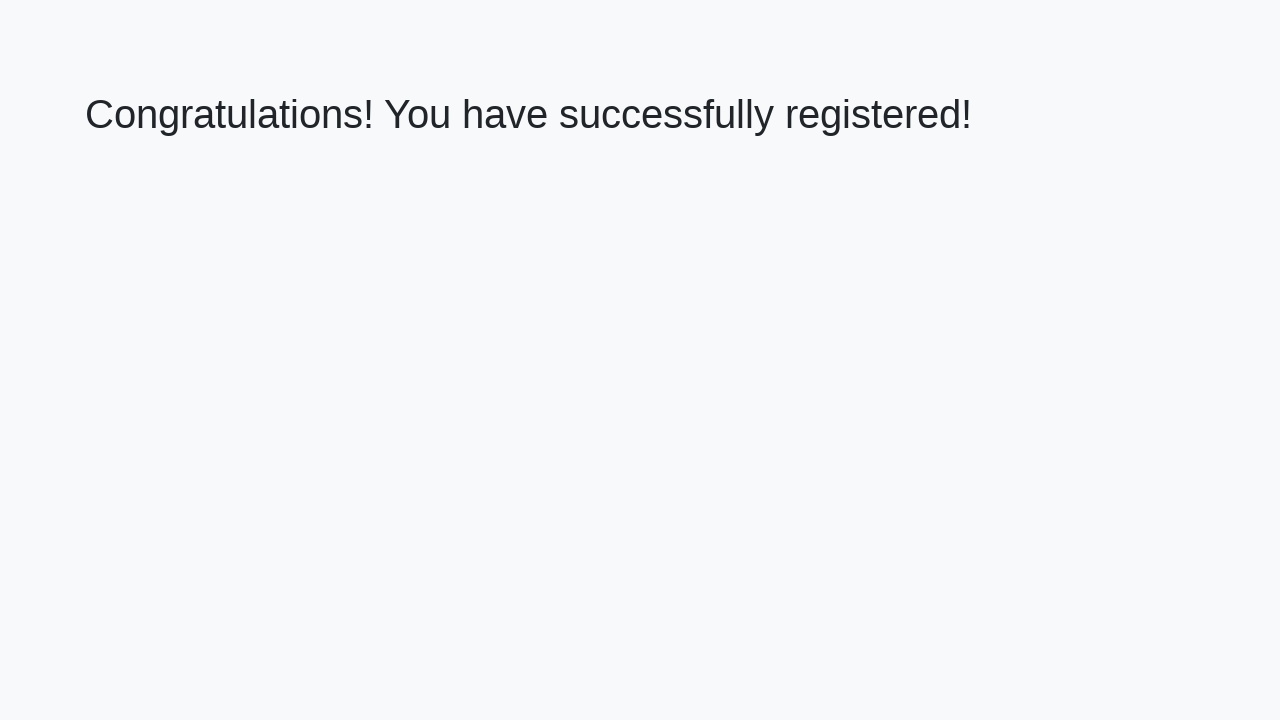

Retrieved success message text
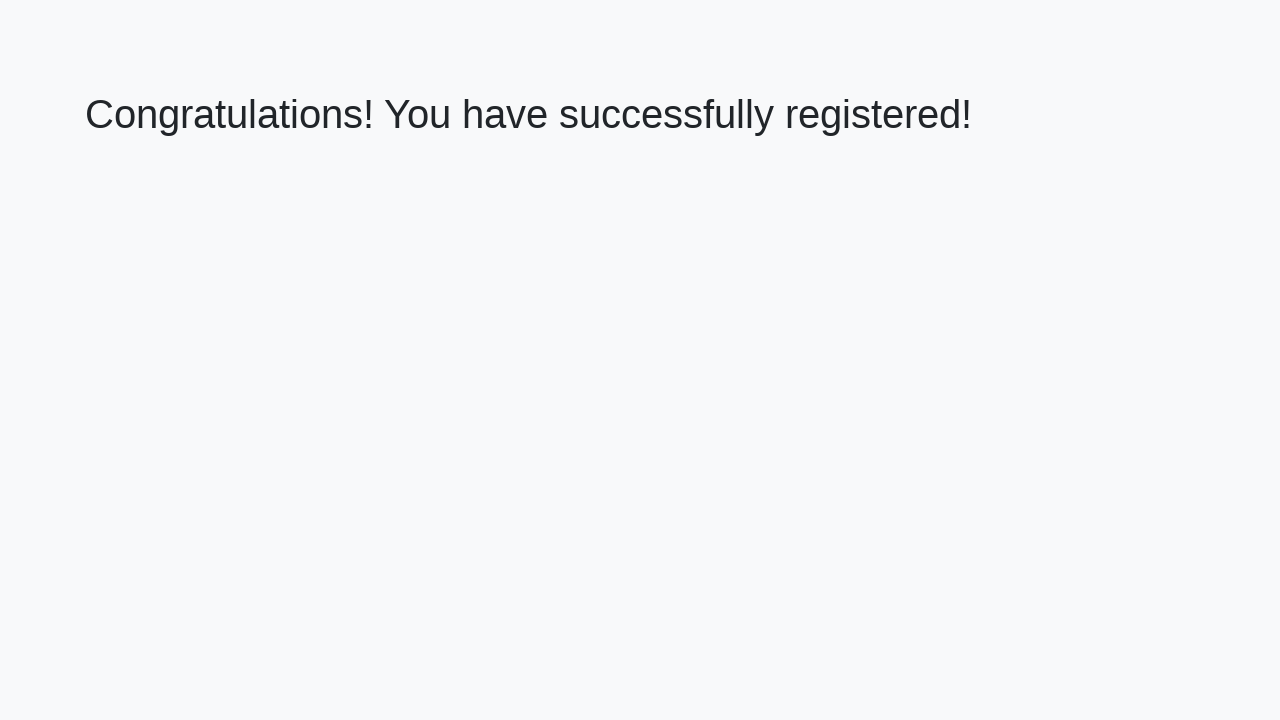

Verified success message matches expected text
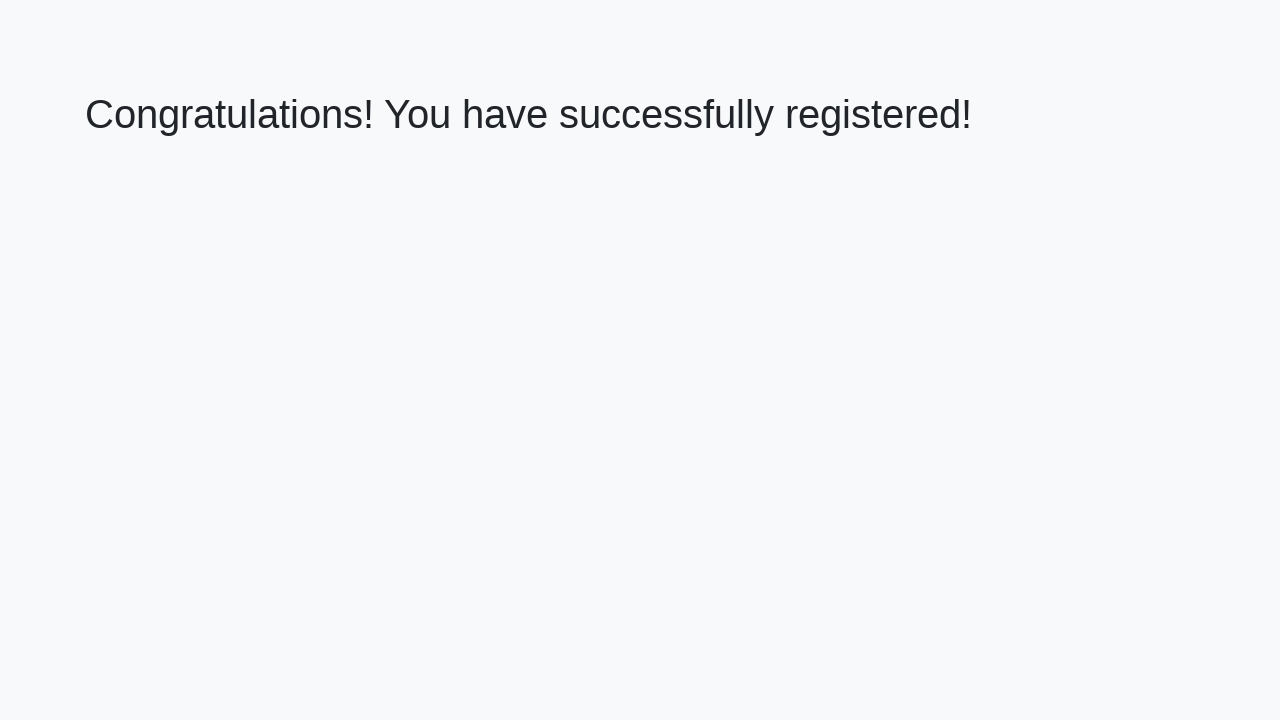

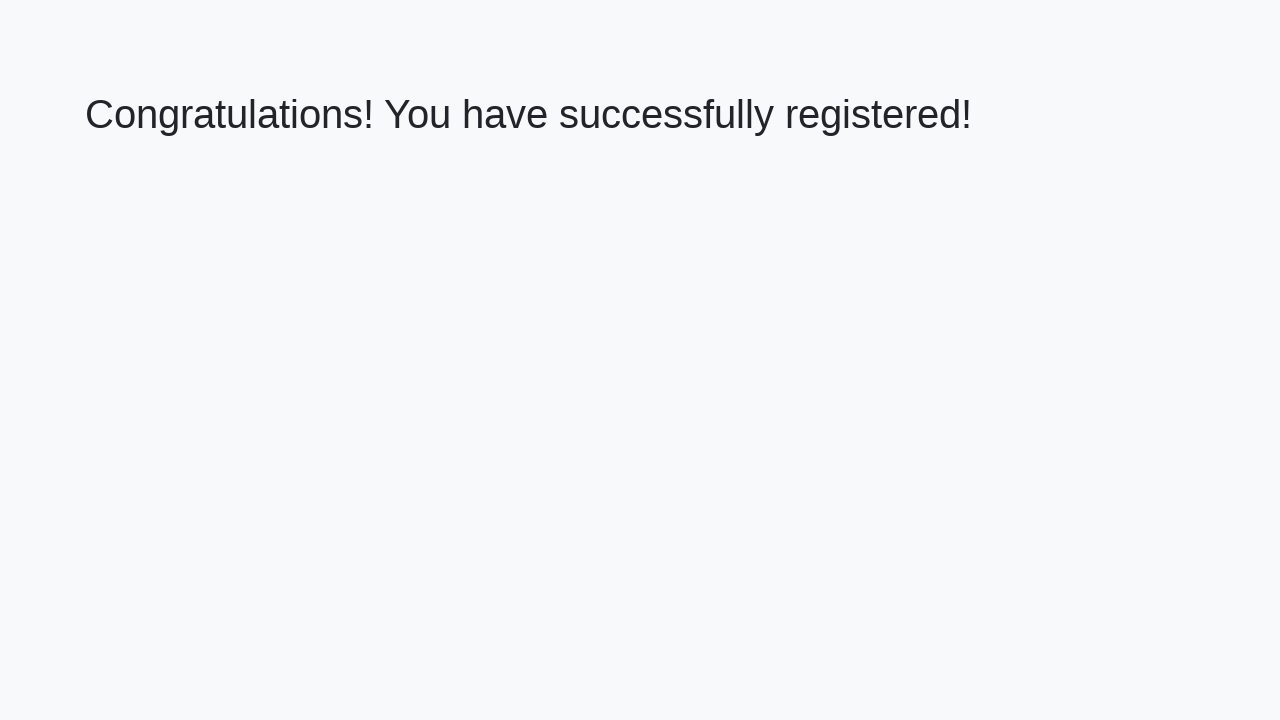